Tests binary to other base conversions by inputting 11111111 in binary and verifying it converts correctly to all bases.

Starting URL: https://www.001236.xyz/en/base

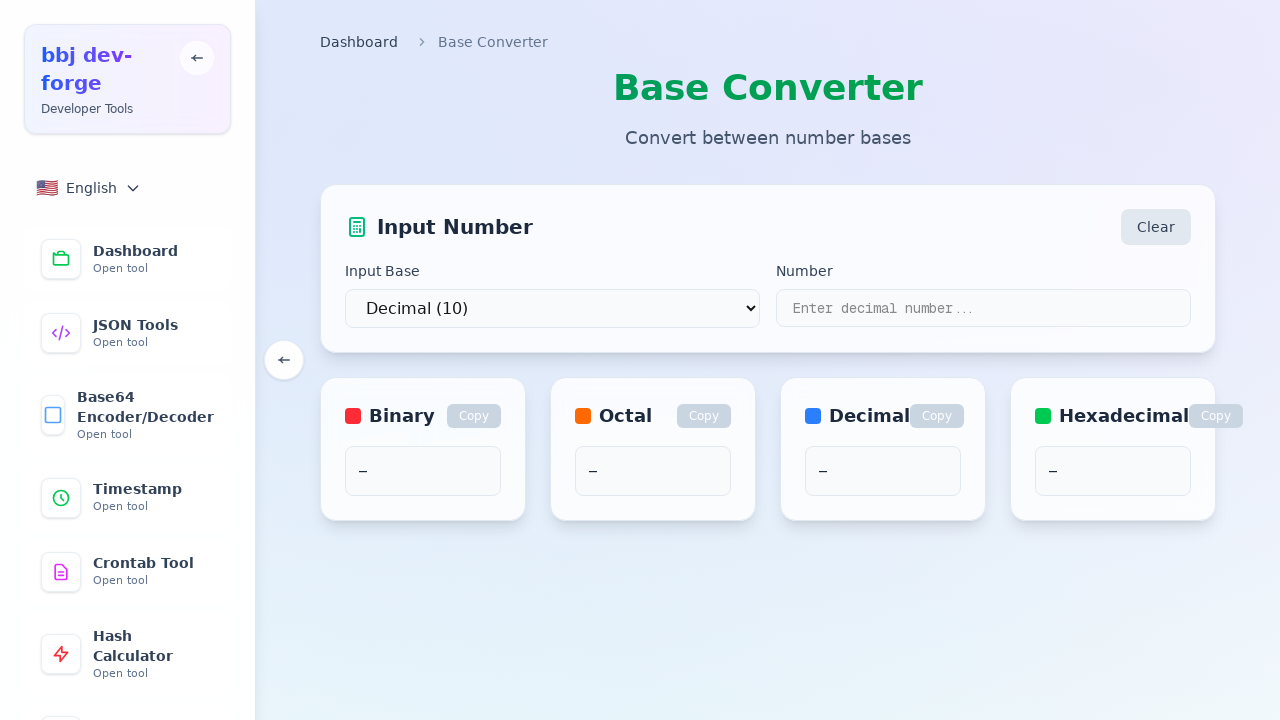

Selected binary (base 2) as input base on select
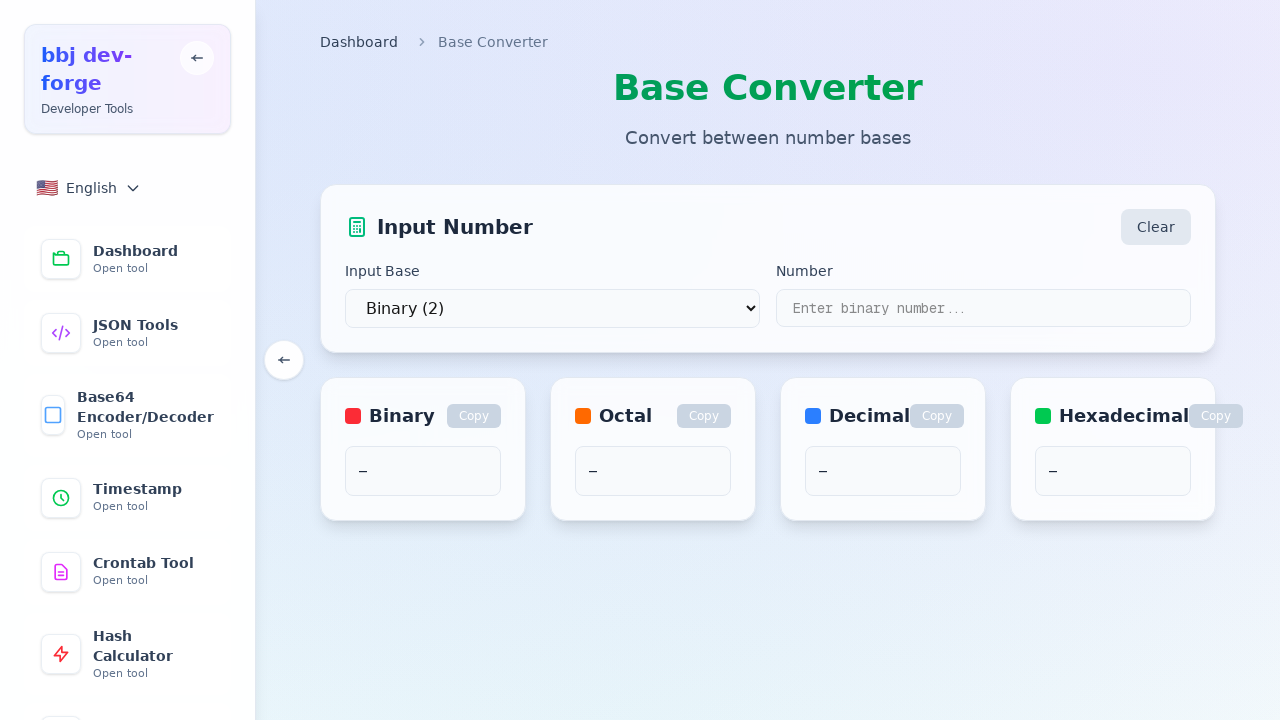

Entered binary number 11111111 on input[type="text"]
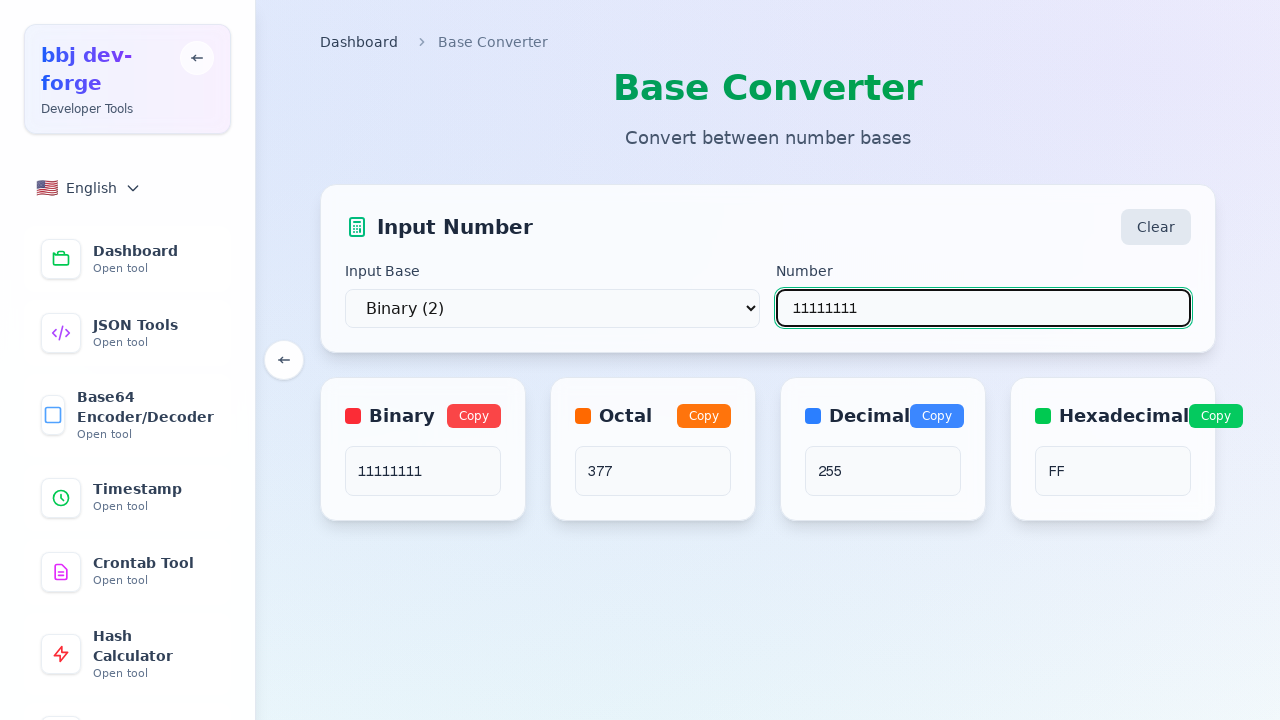

Waited for conversion to complete
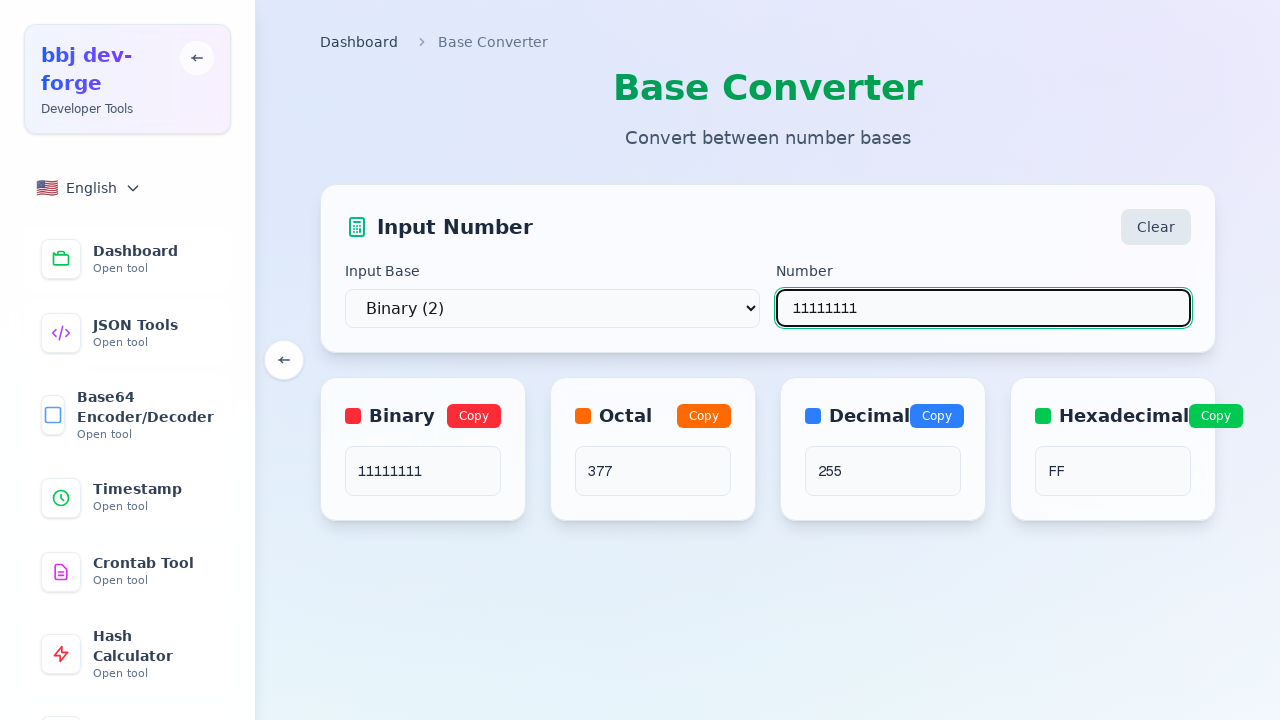

Verified binary result is 11111111
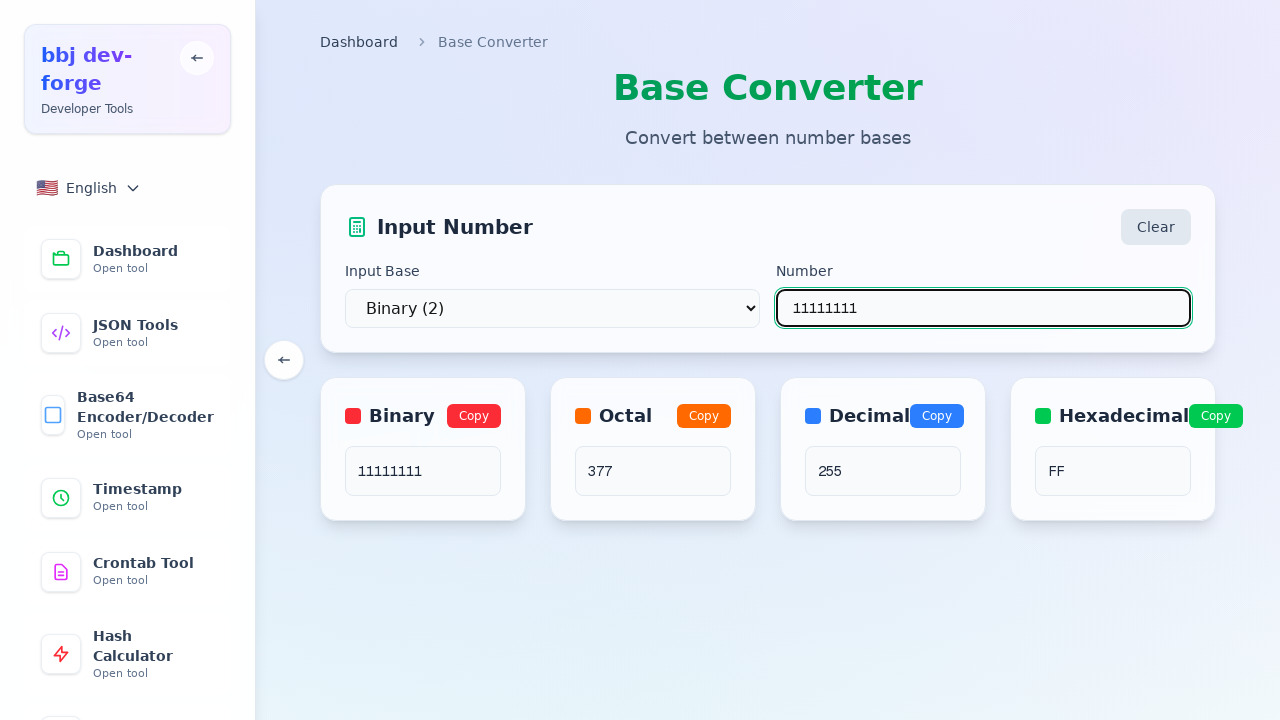

Verified octal result is 377
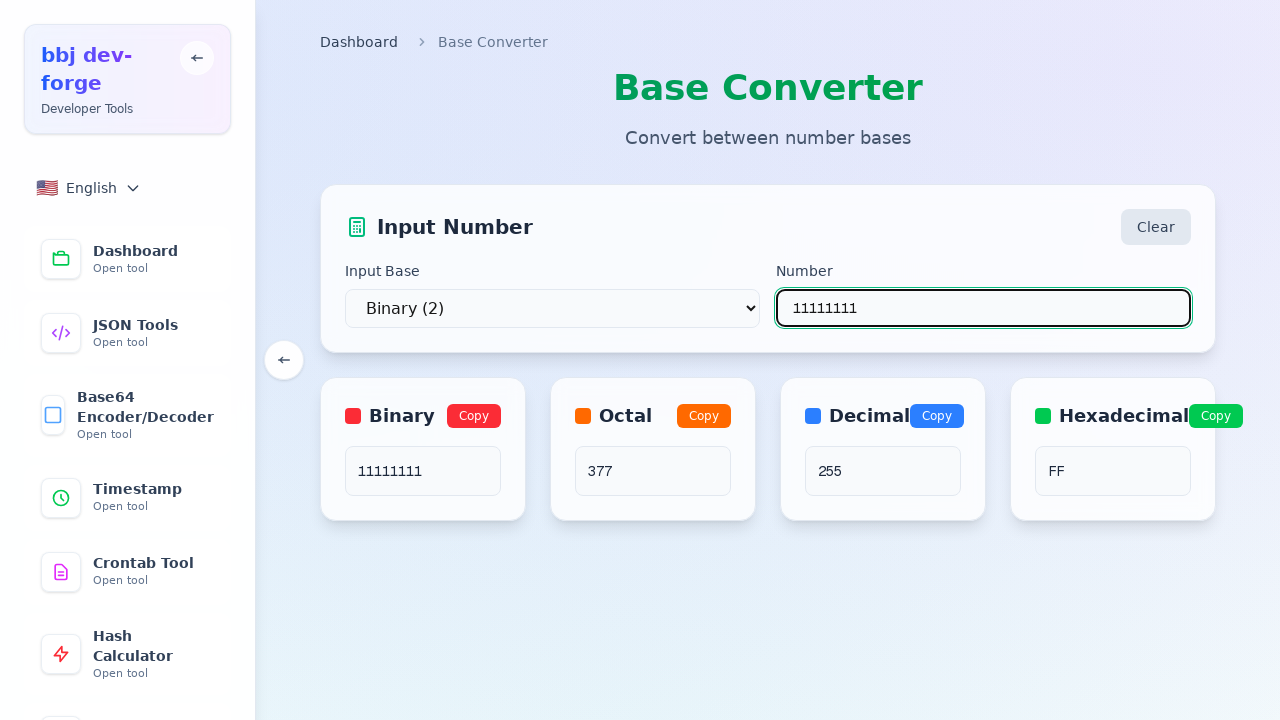

Verified decimal result is 255
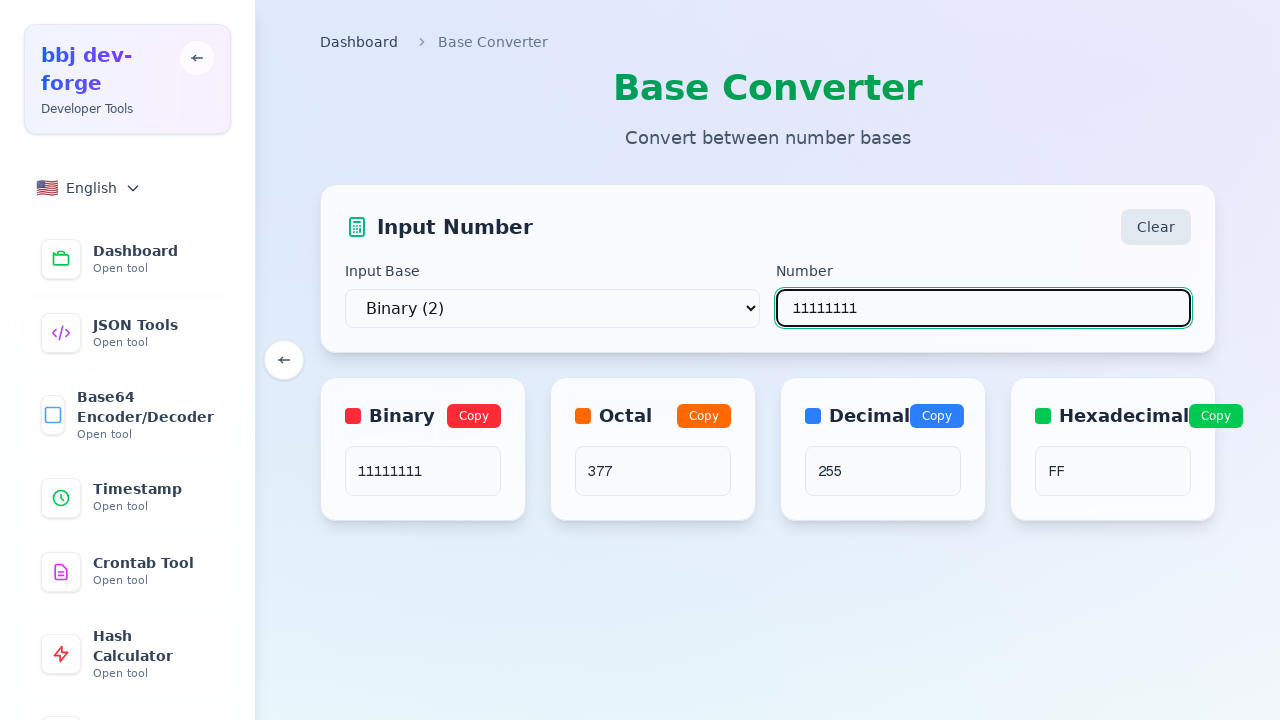

Verified hexadecimal result is FF
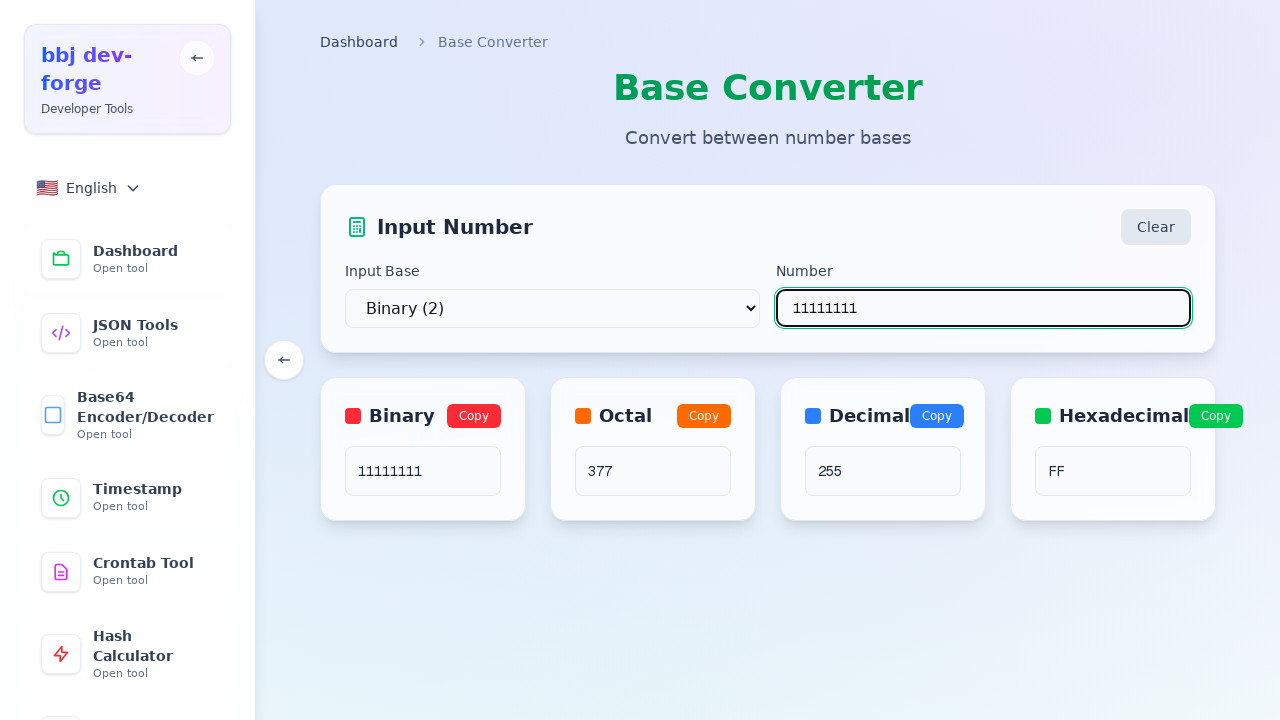

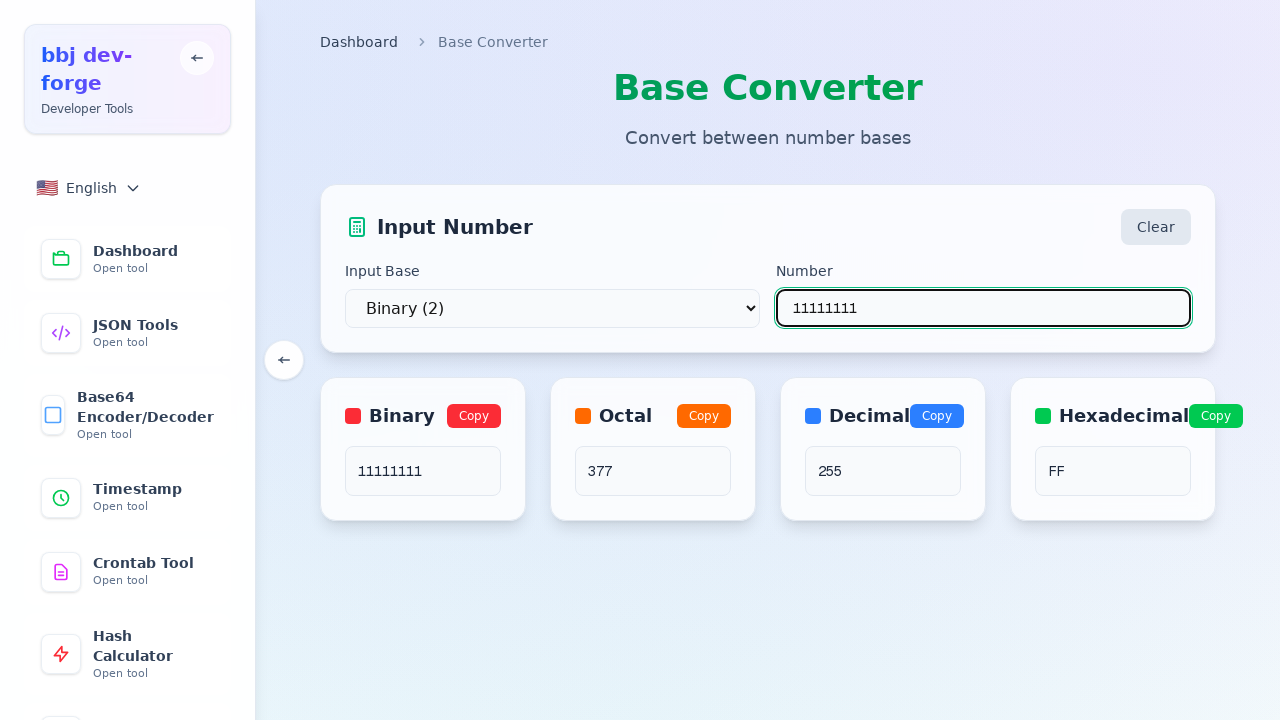